Tests JavaScript prompt alert functionality by clicking a button to trigger a JS prompt, entering text into the prompt, and accepting it.

Starting URL: https://the-internet.herokuapp.com/javascript_alerts

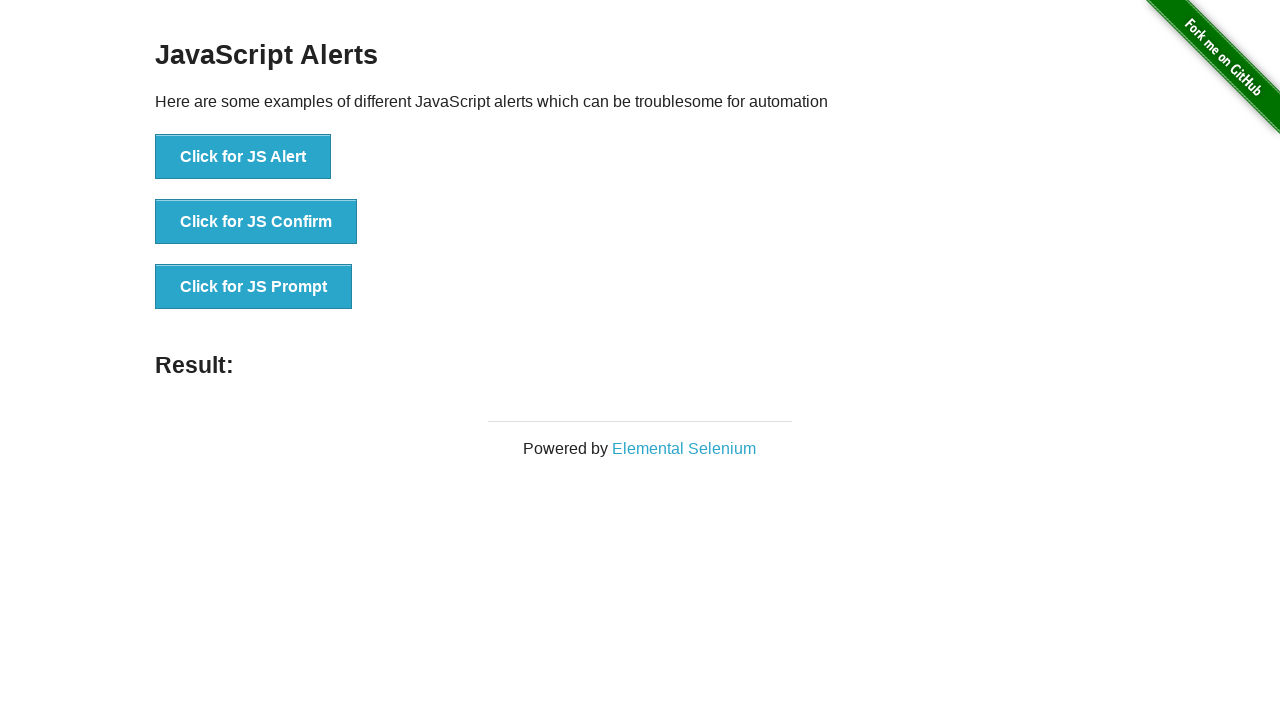

Set up dialog handler to accept prompts with 'Welcome' text
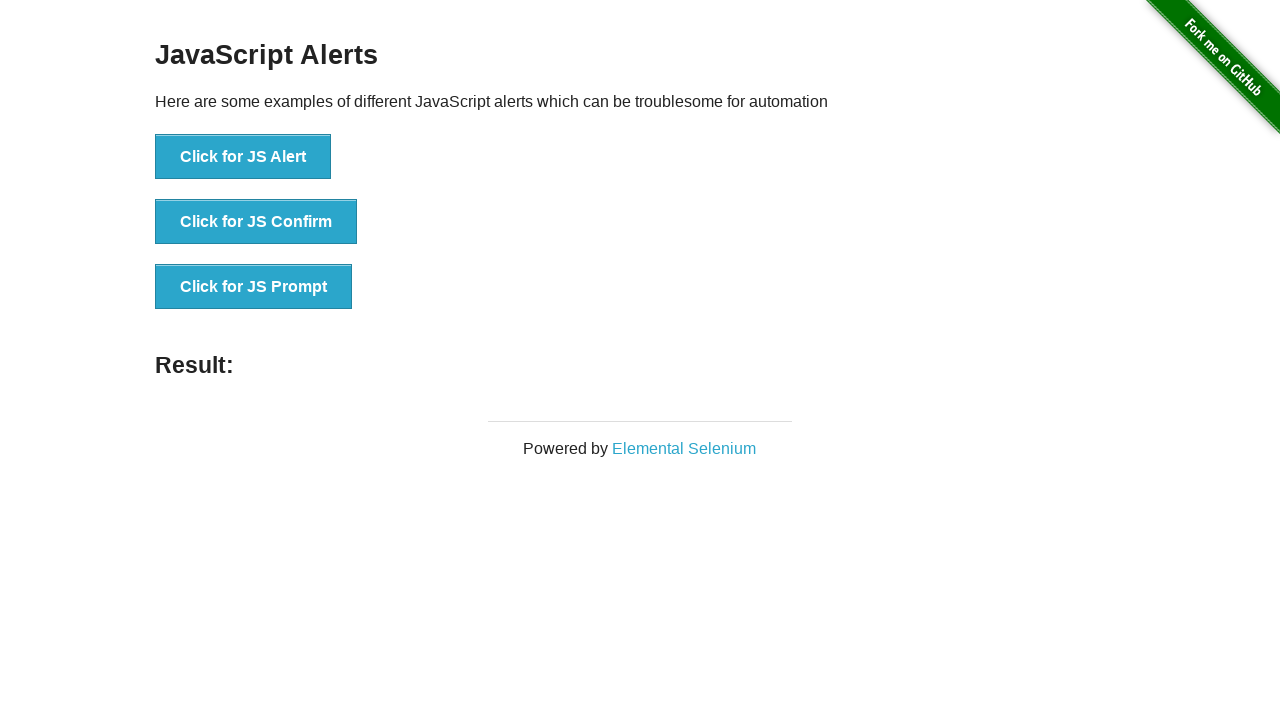

Clicked button to trigger JavaScript prompt alert at (254, 287) on xpath=//button[normalize-space()='Click for JS Prompt']
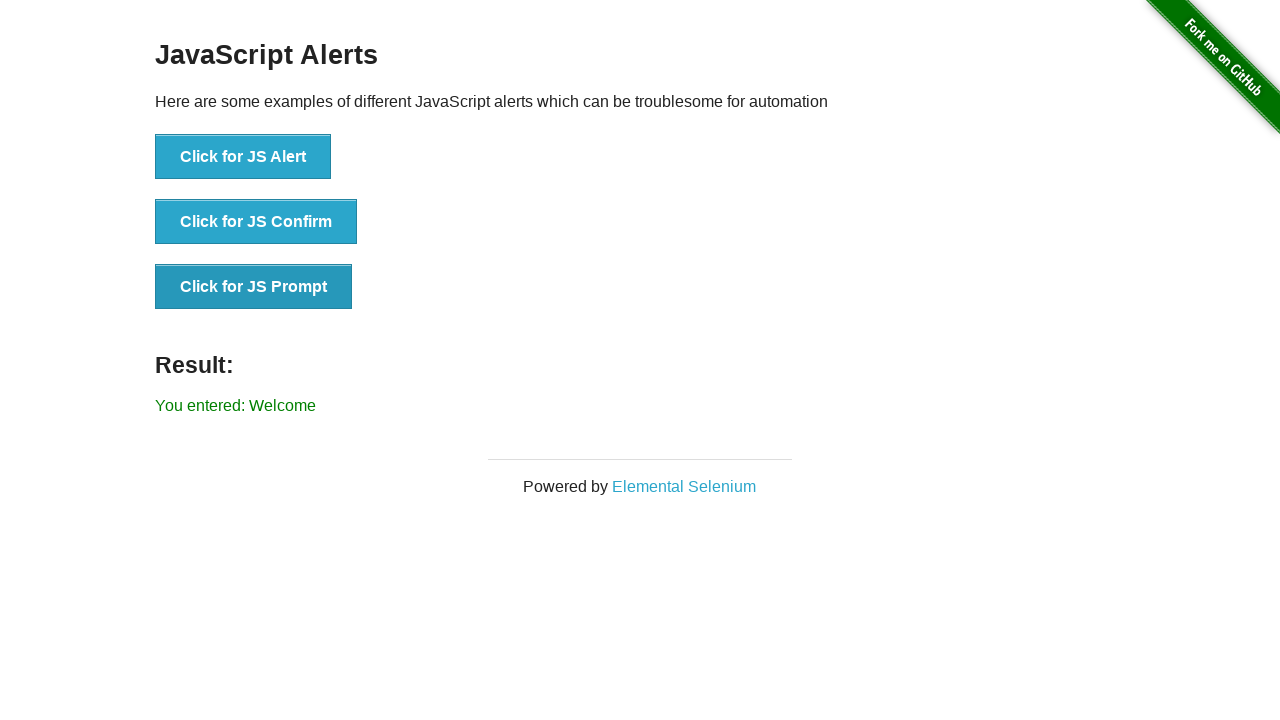

Prompt was accepted and result displayed 'Welcome' text
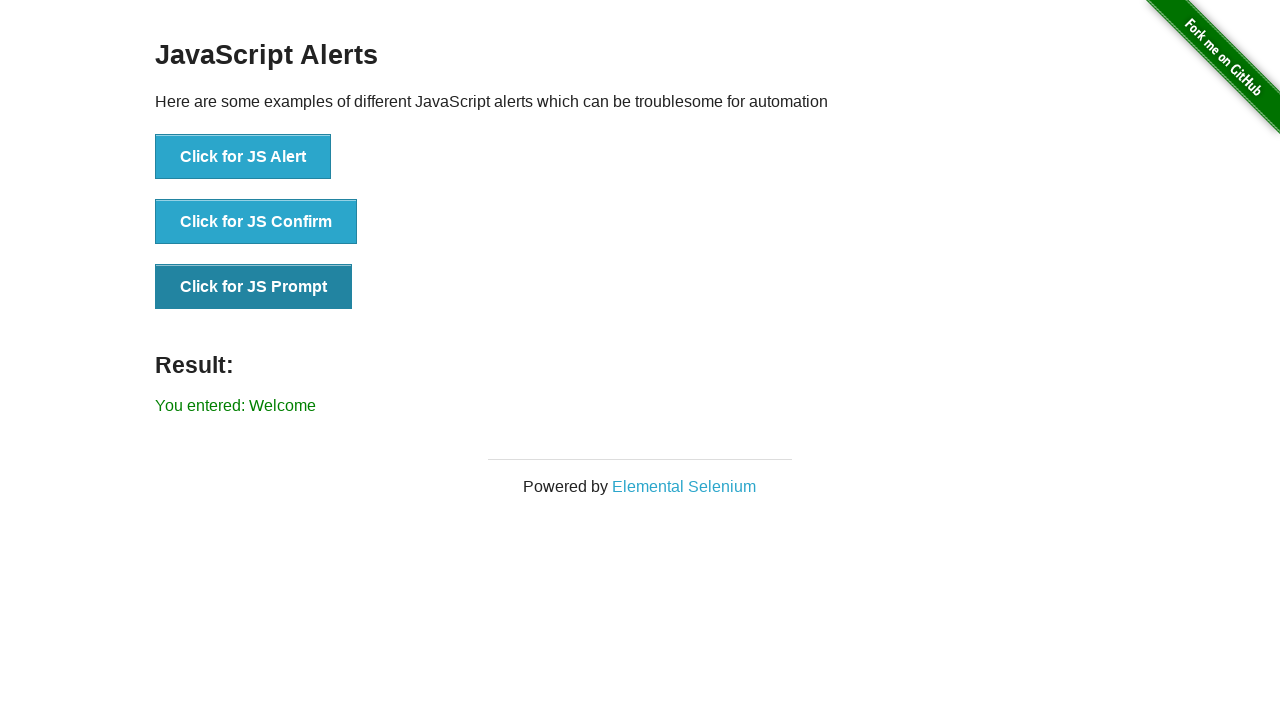

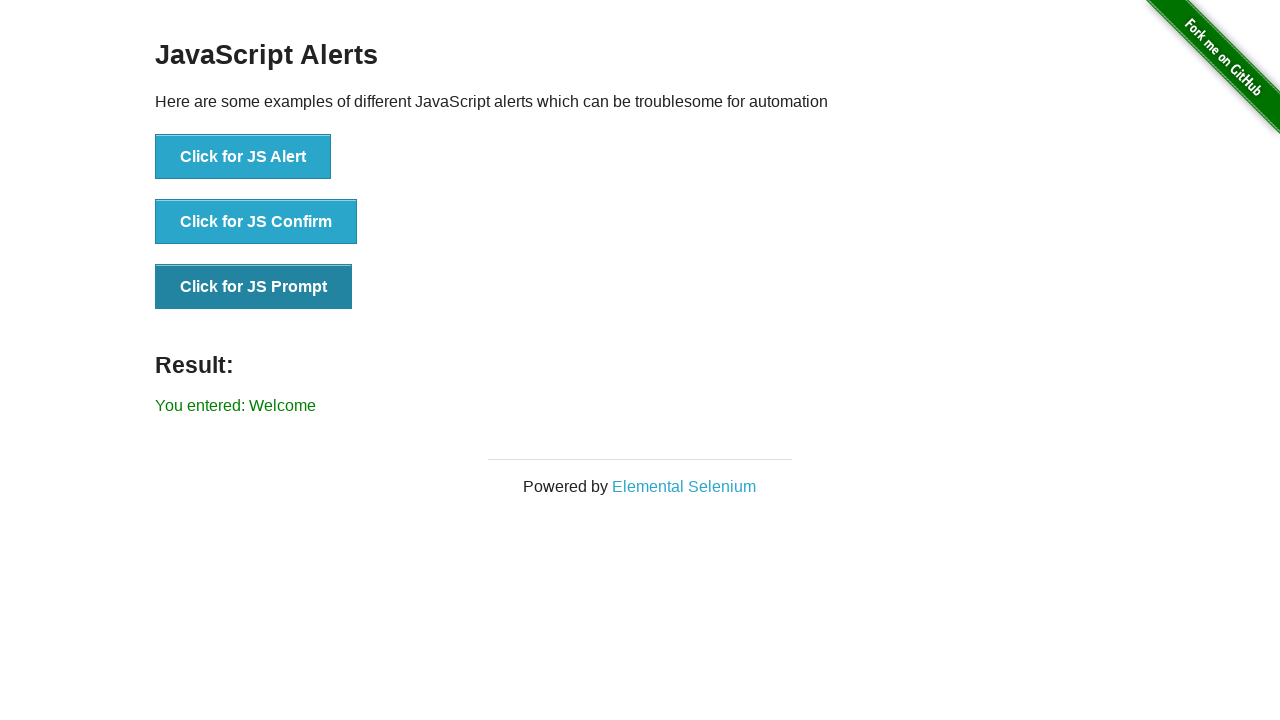